Navigates to AutomationTalks website and verifies the page loads by checking the title

Starting URL: https://automationtalks.com/

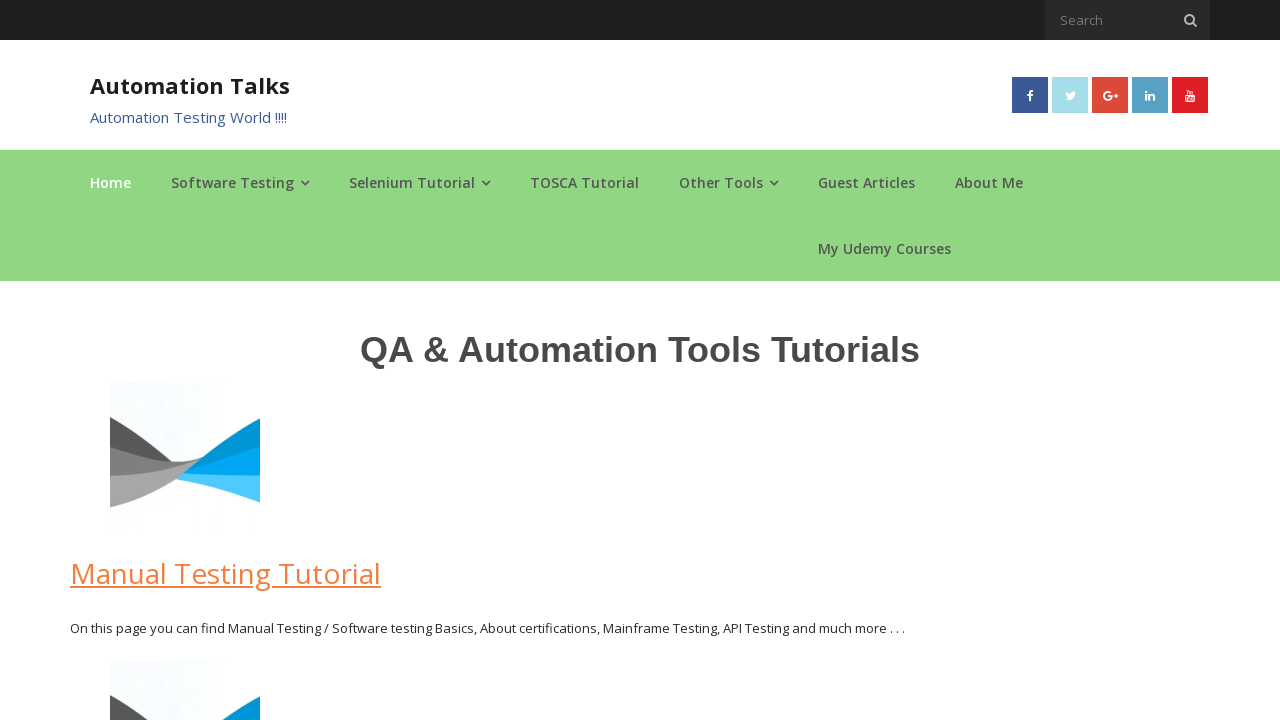

Navigated to https://automationtalks.com/
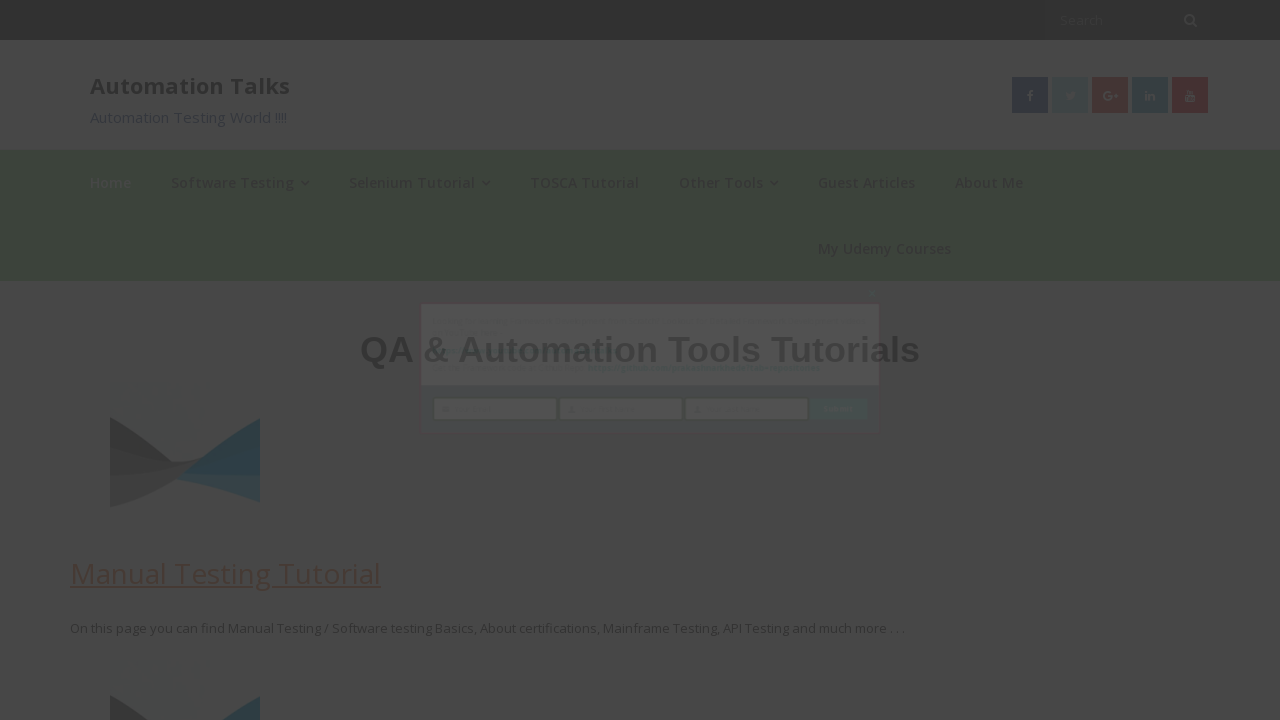

Page DOM content loaded
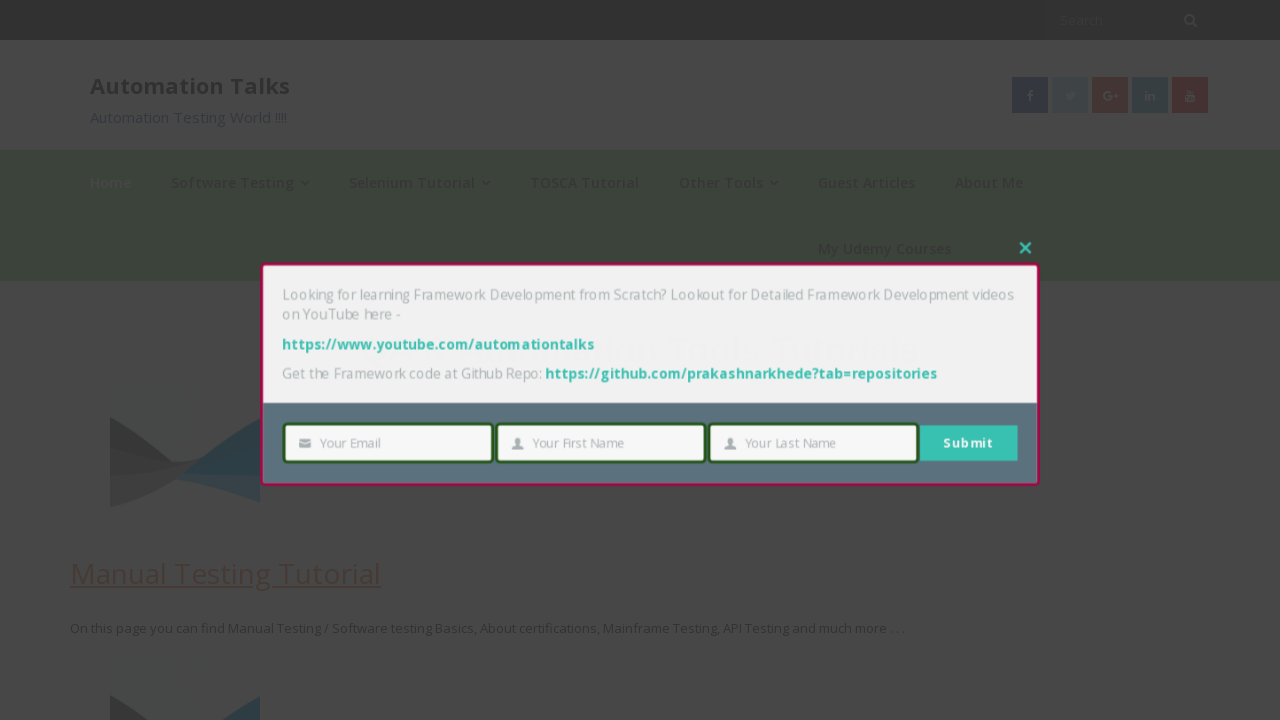

Retrieved page title: AutomationTalks - Learn Automation Testing
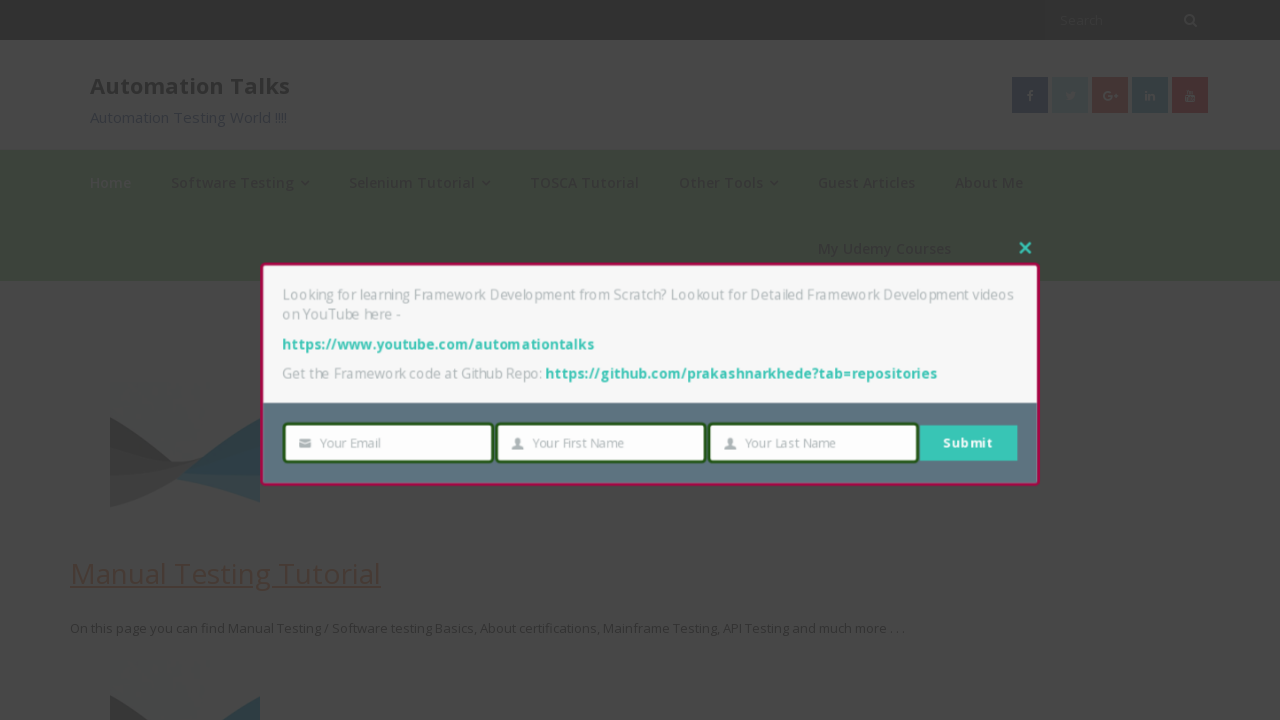

Verified AutomationTalks website loaded successfully with title: AutomationTalks - Learn Automation Testing
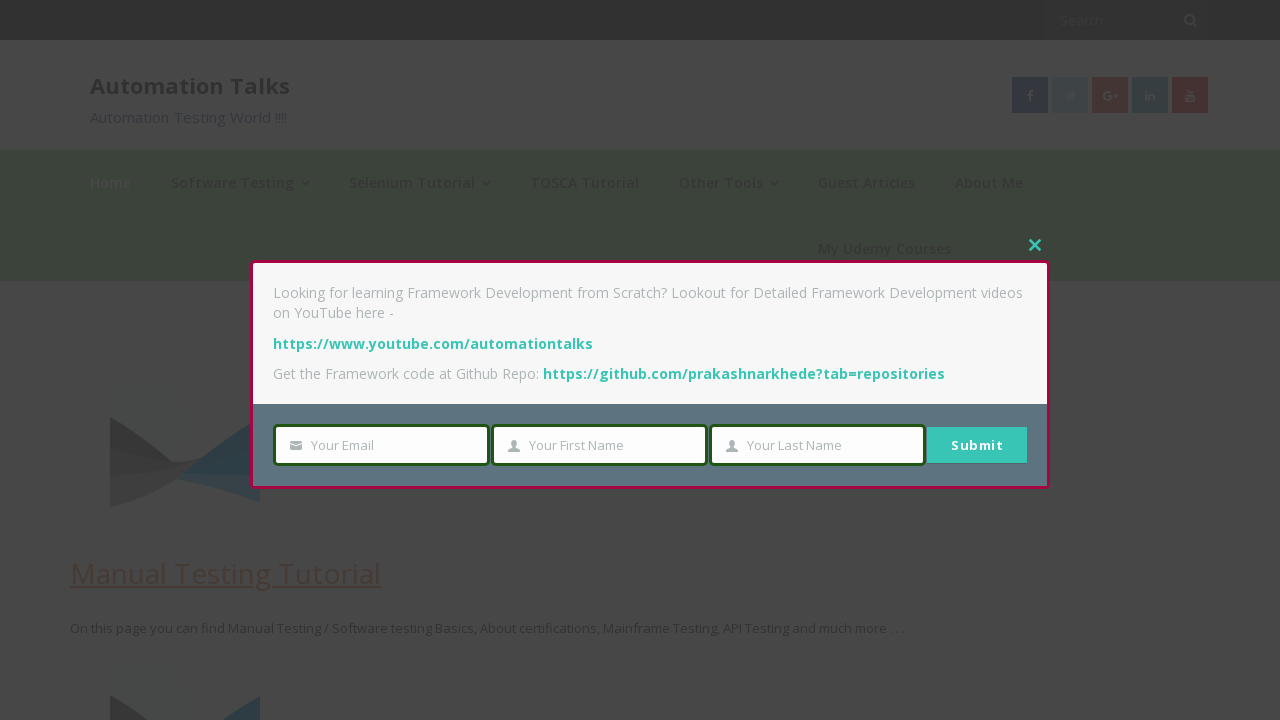

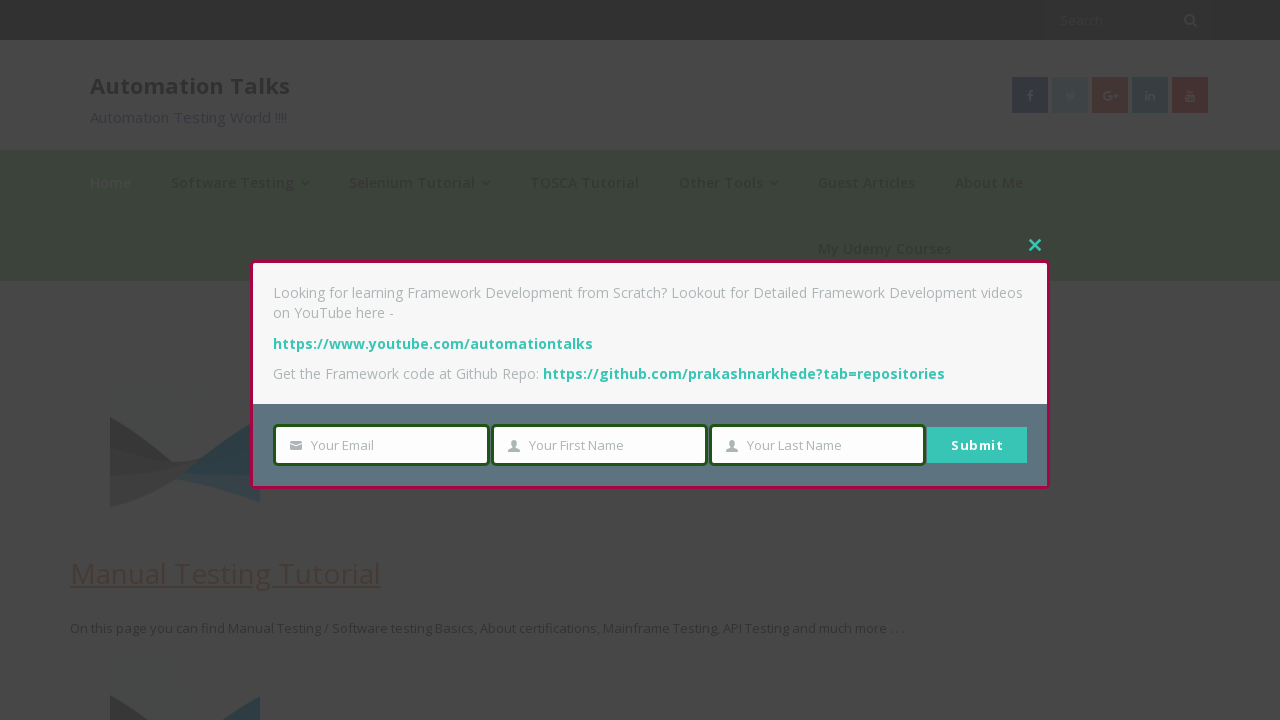